Navigates to an interactive SVG map of India and clicks on the Haryana state after finding it among all states

Starting URL: https://www.amcharts.com/svg-maps/?map=india

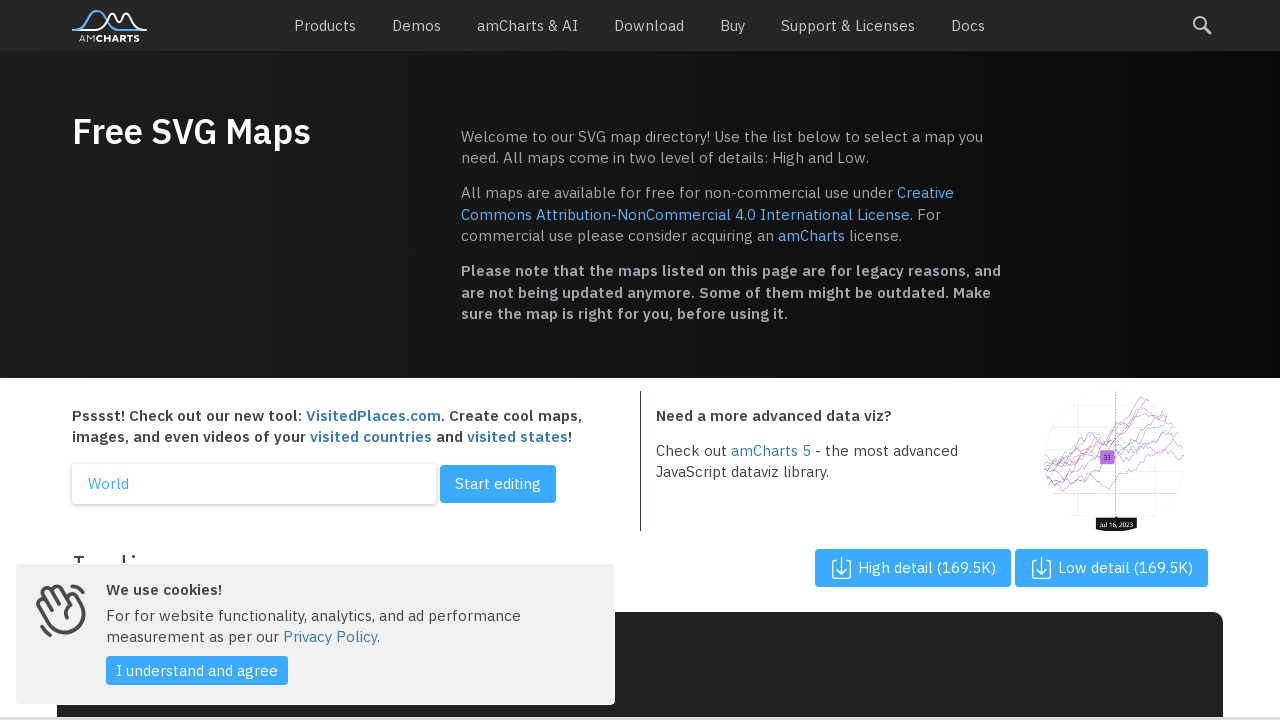

SVG map loaded on India map page
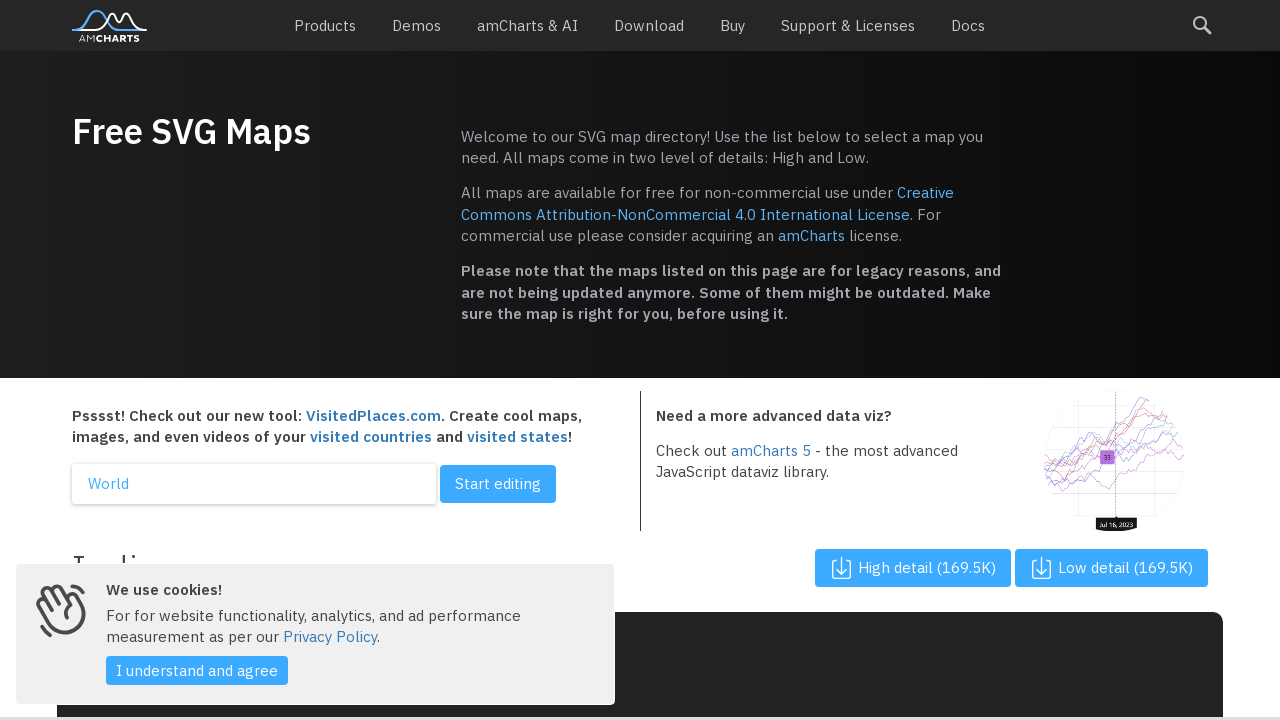

Located all state path elements in SVG map
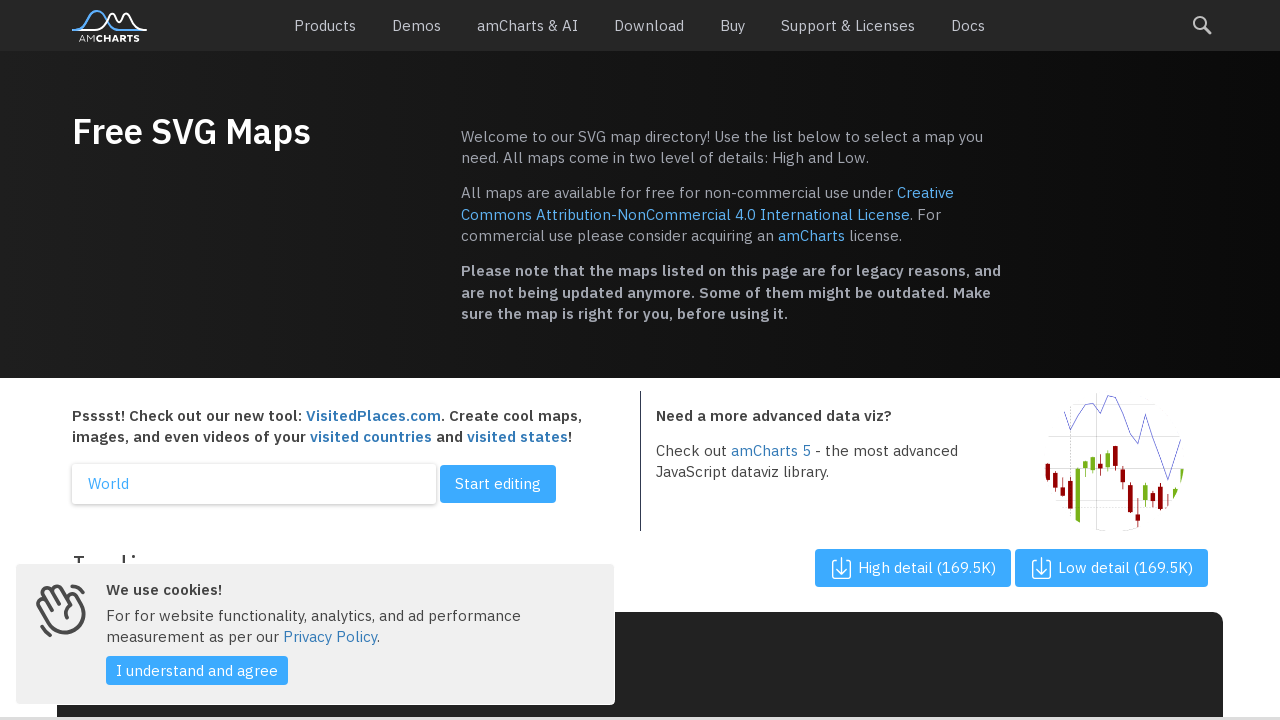

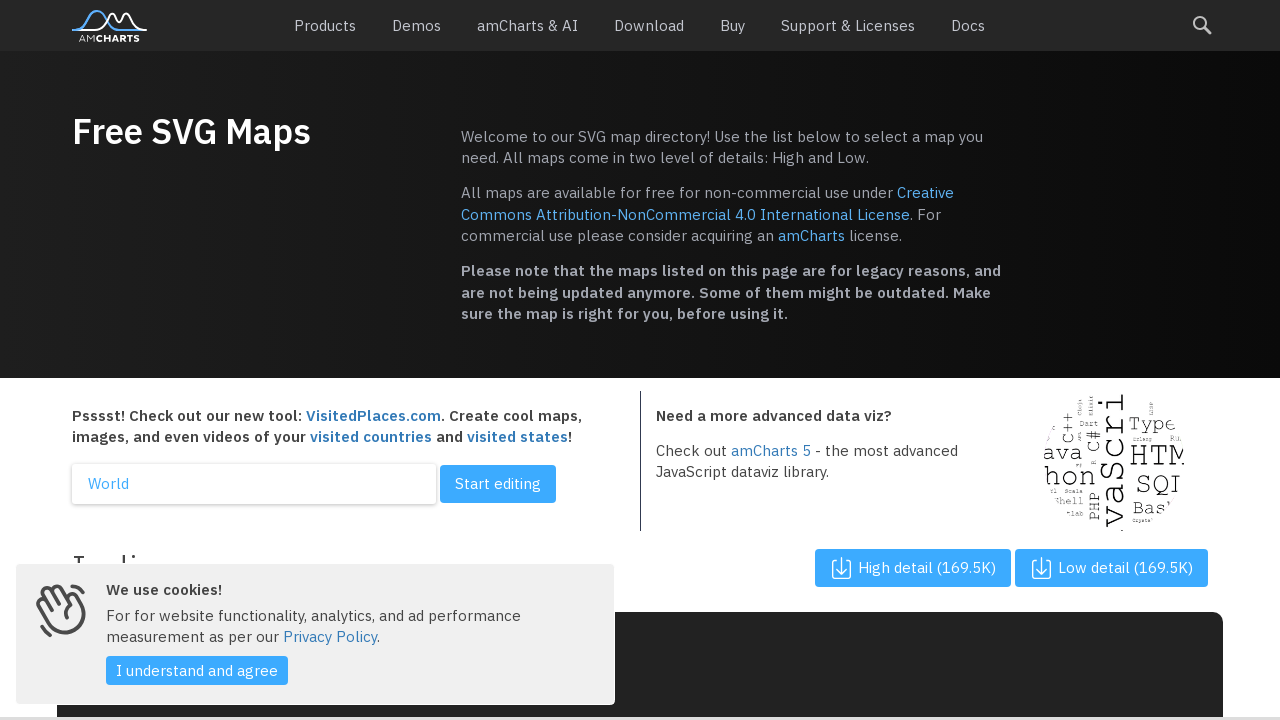